Navigates to DemoQA main page and clicks on the Forms card to access the Forms section

Starting URL: https://demoqa.com/

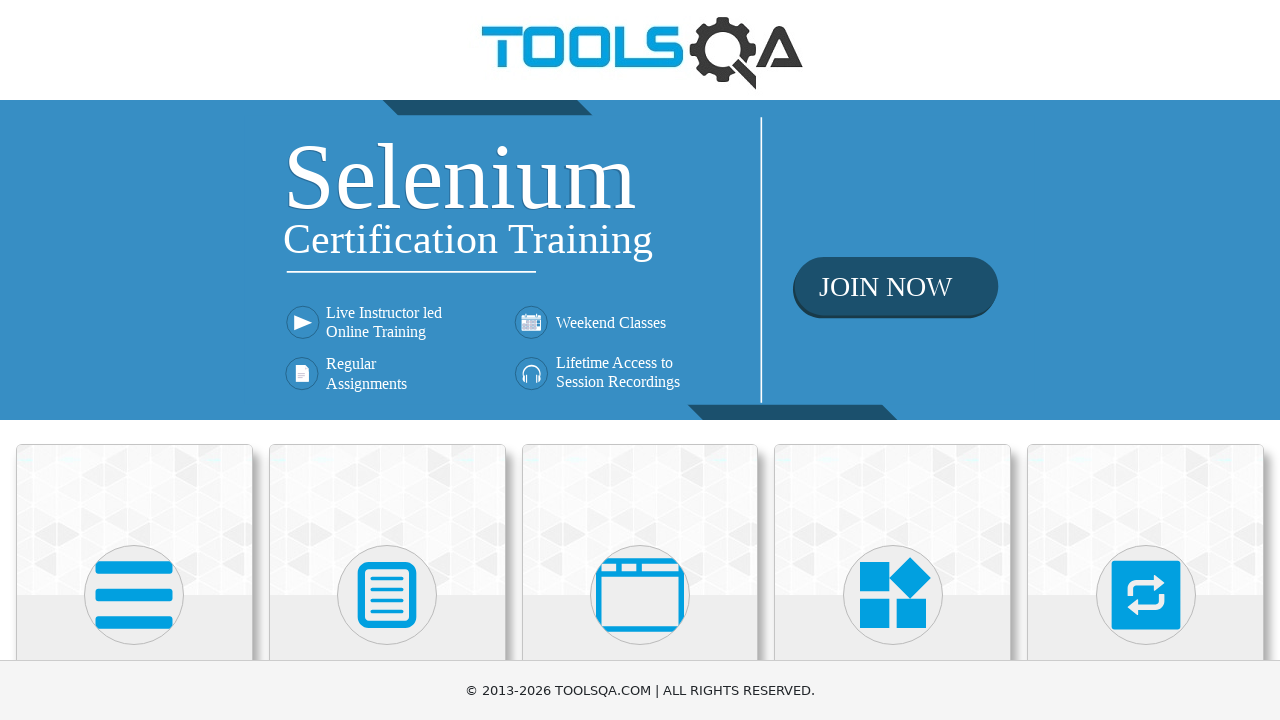

Forms card became visible on DemoQA main page
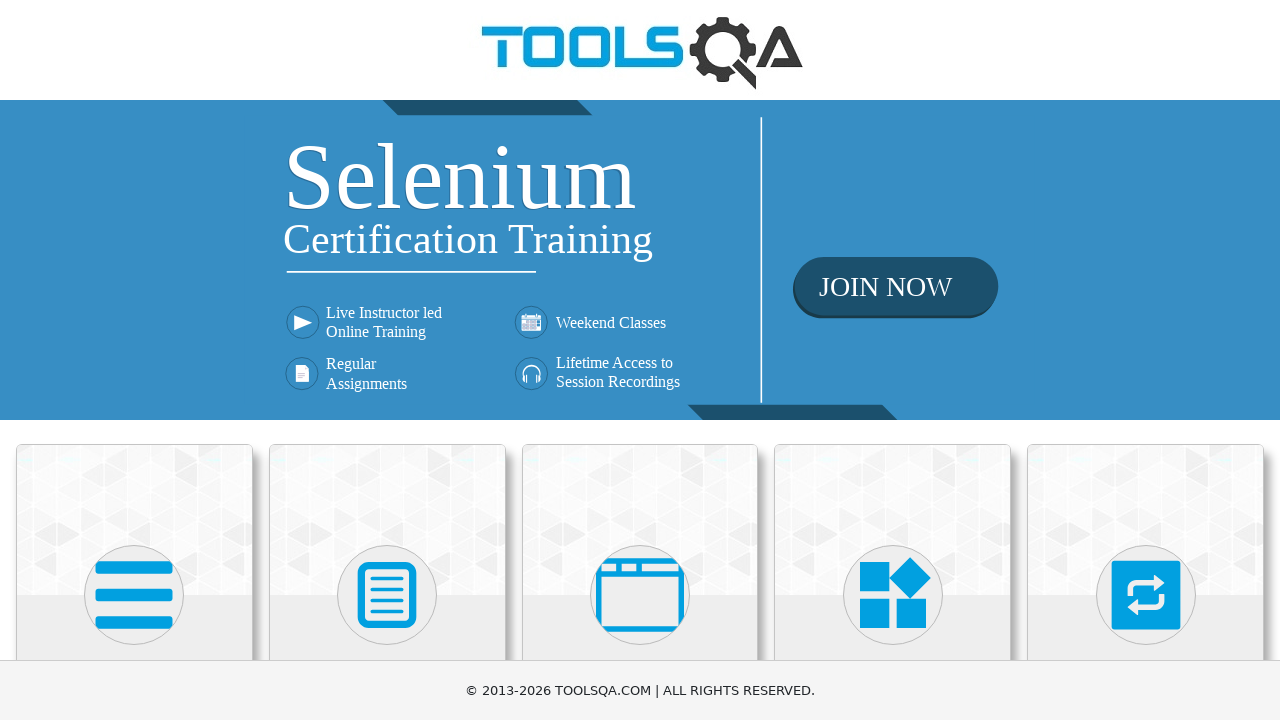

Located Forms card element
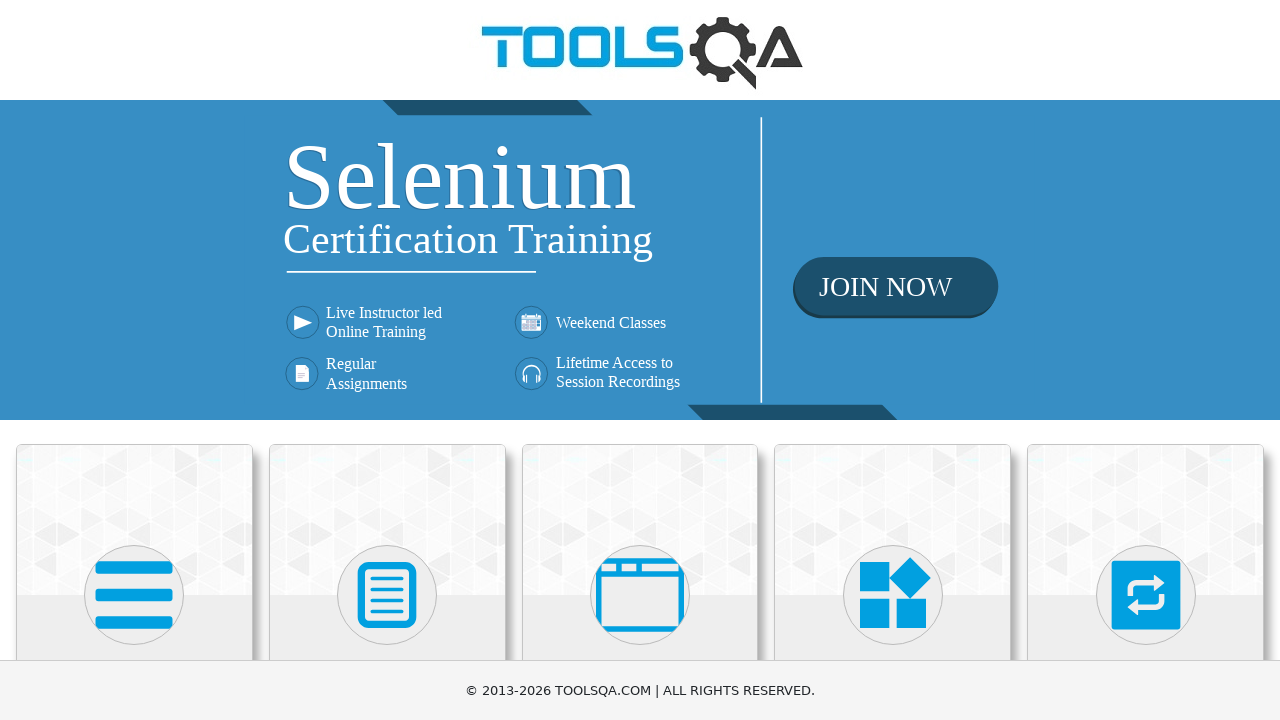

Clicked on Forms card to navigate to Forms section at (387, 520) on xpath=//h5[text()='Forms']//ancestor::div[contains(@class, 'card mt-4 top-card')
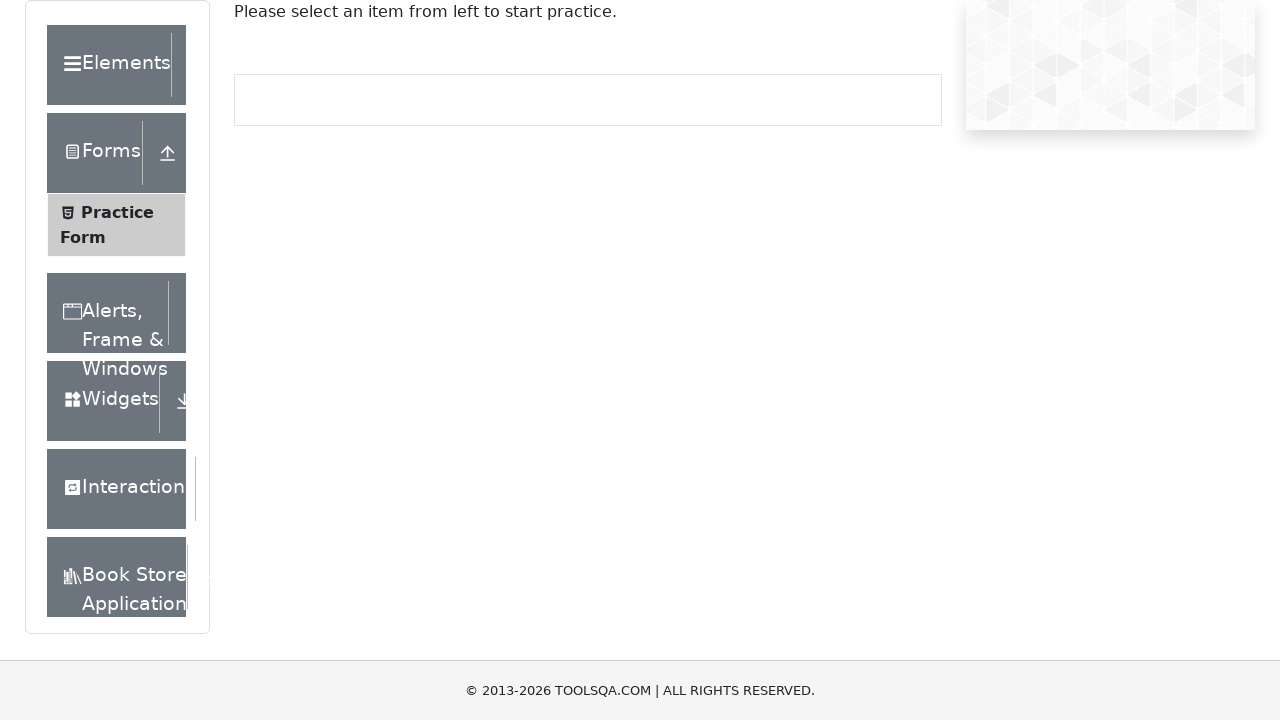

Forms page finished loading (networkidle)
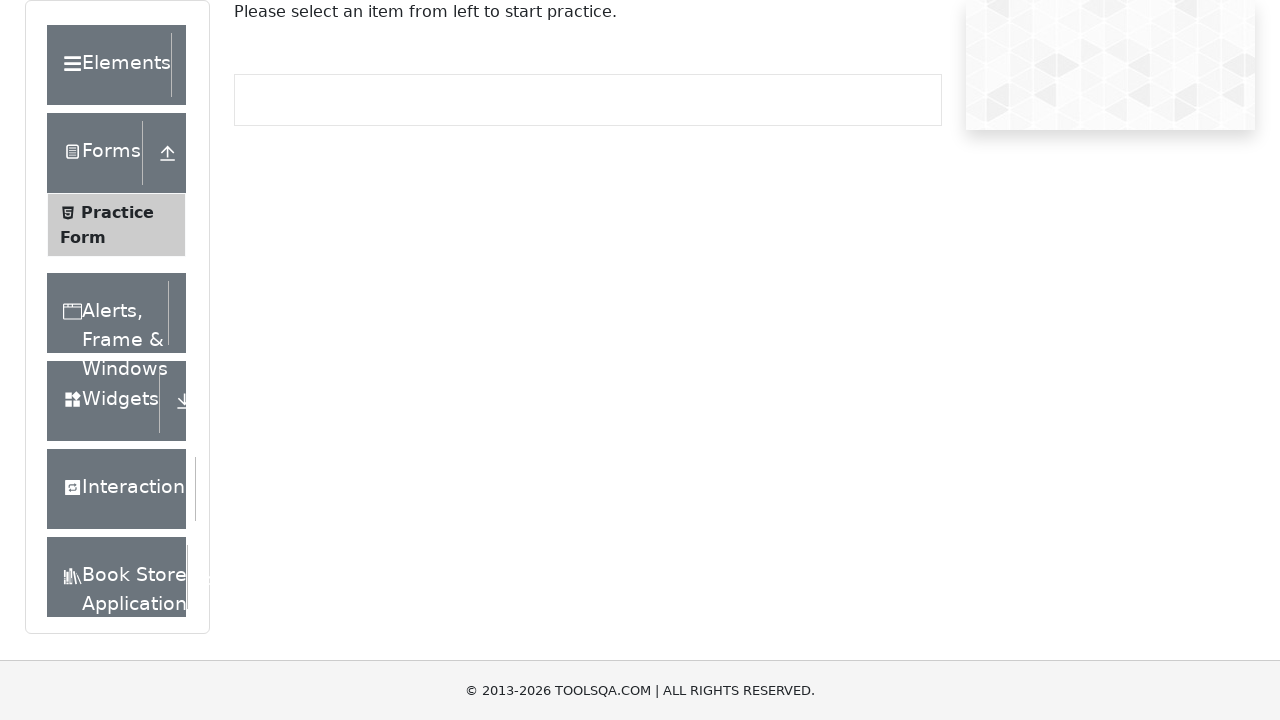

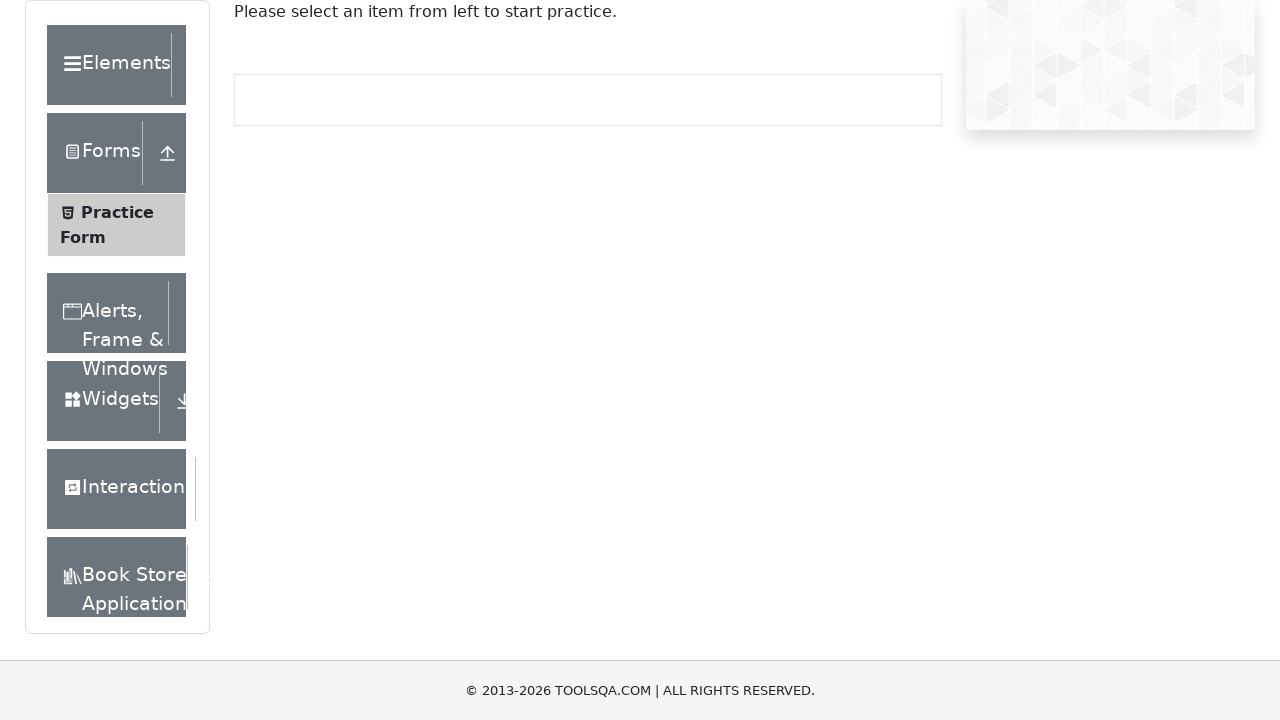